Tests filling a basic text input field and verifying the entered value

Starting URL: https://thefreerangetester.github.io/sandbox-automation-testing/

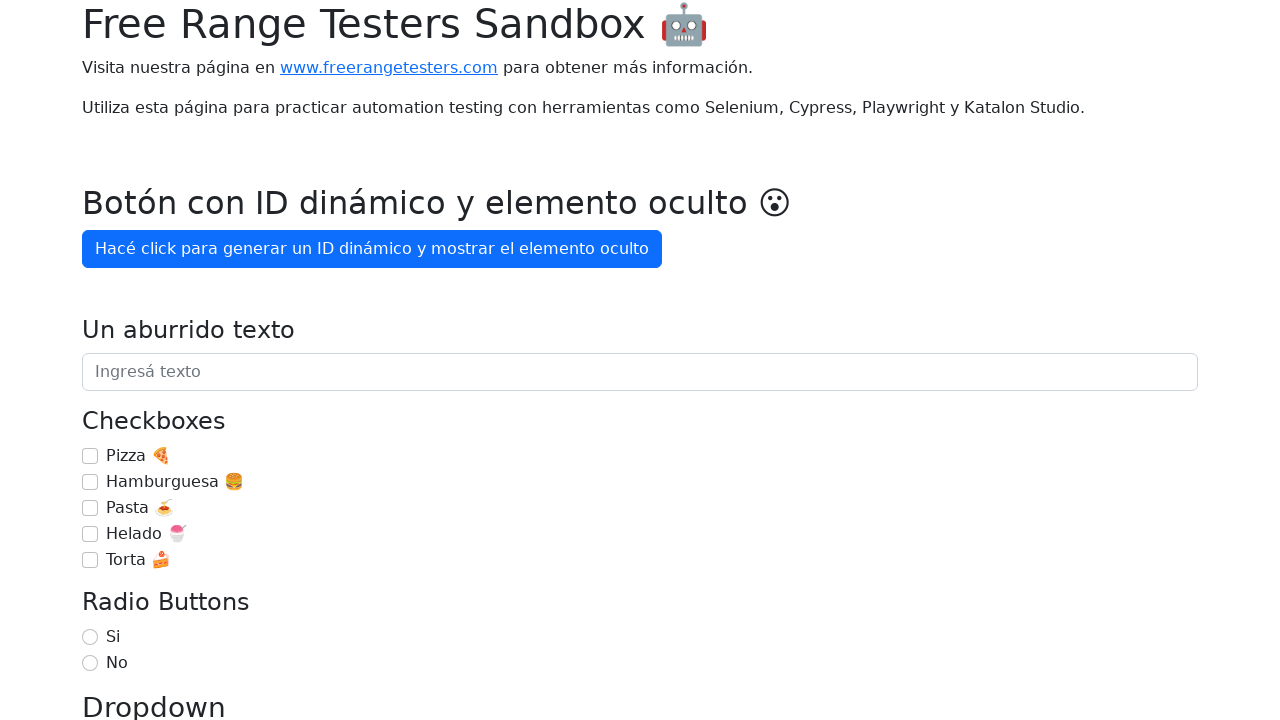

Located the basic text input field
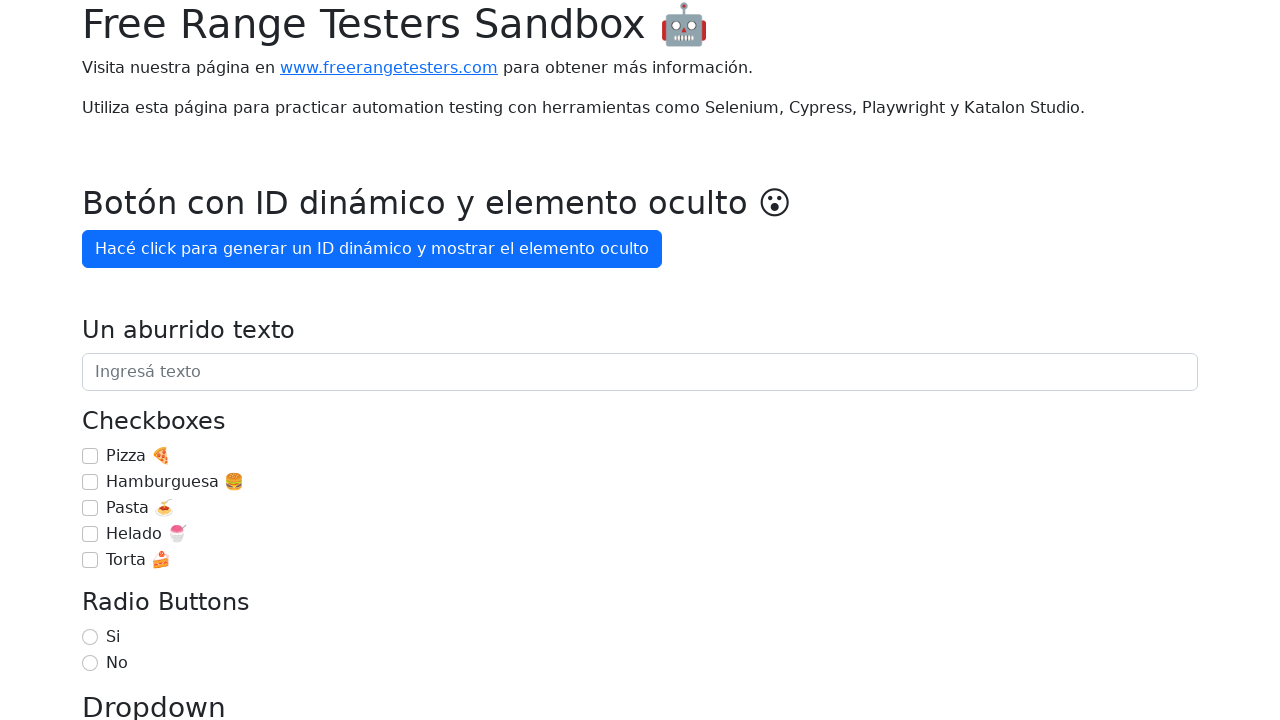

Cleared the text input field on #formBasicText
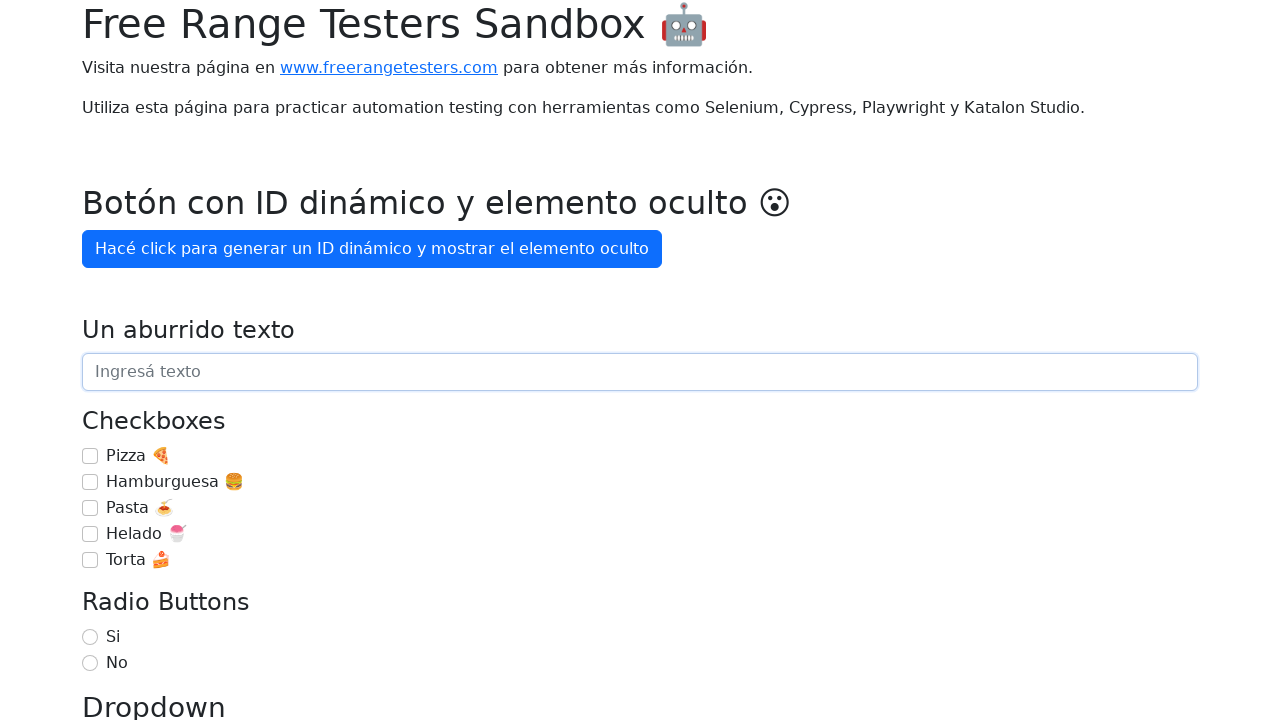

Filled text input field with '¡Hola, soy un texto básico!' on #formBasicText
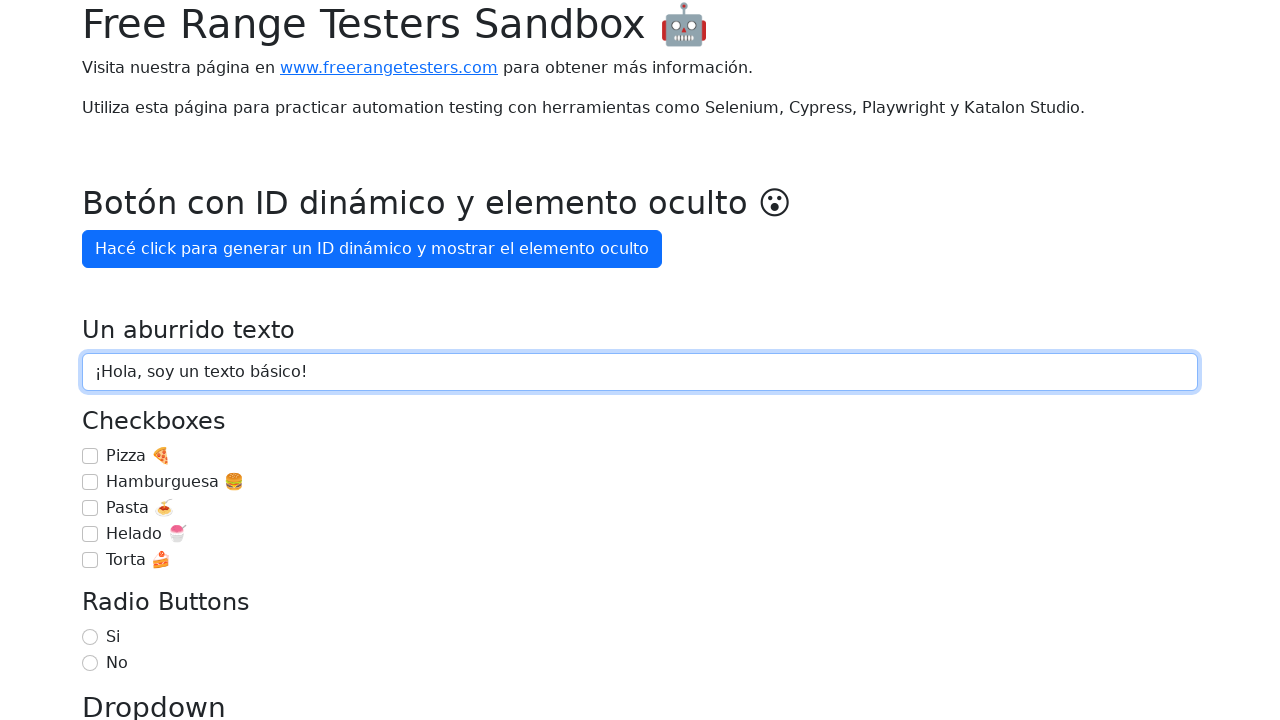

Verified that input value matches the entered text
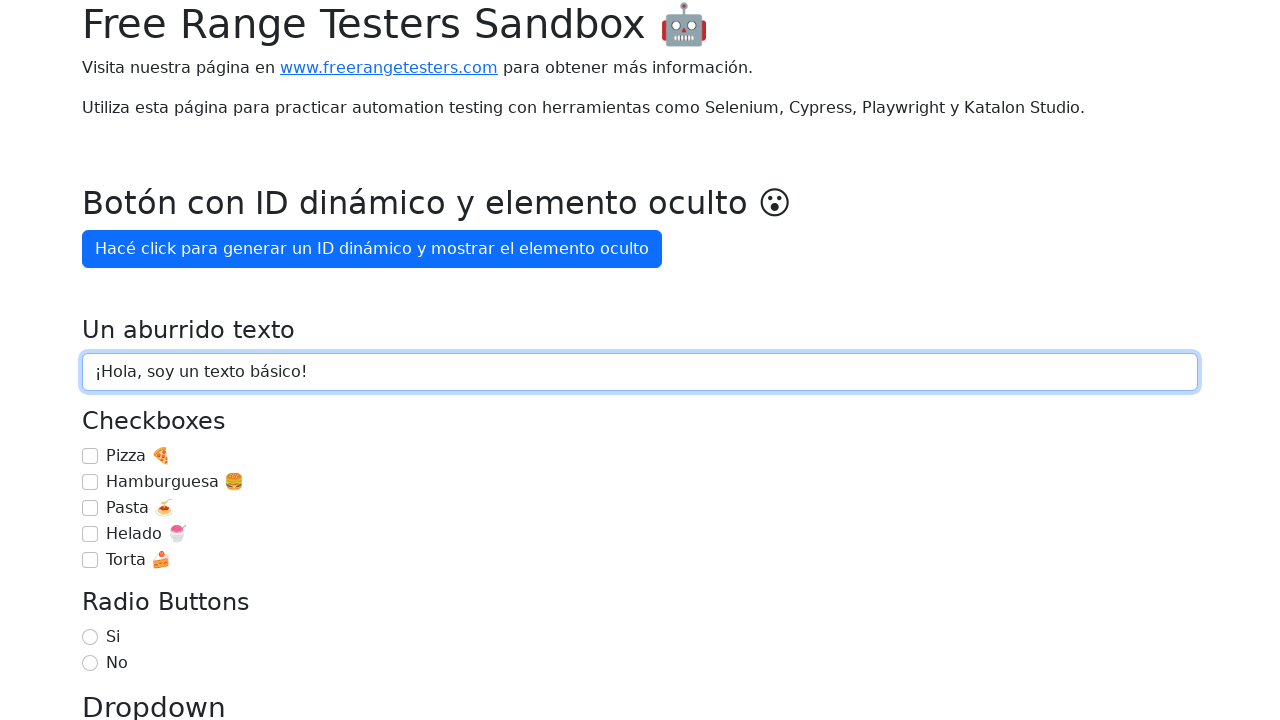

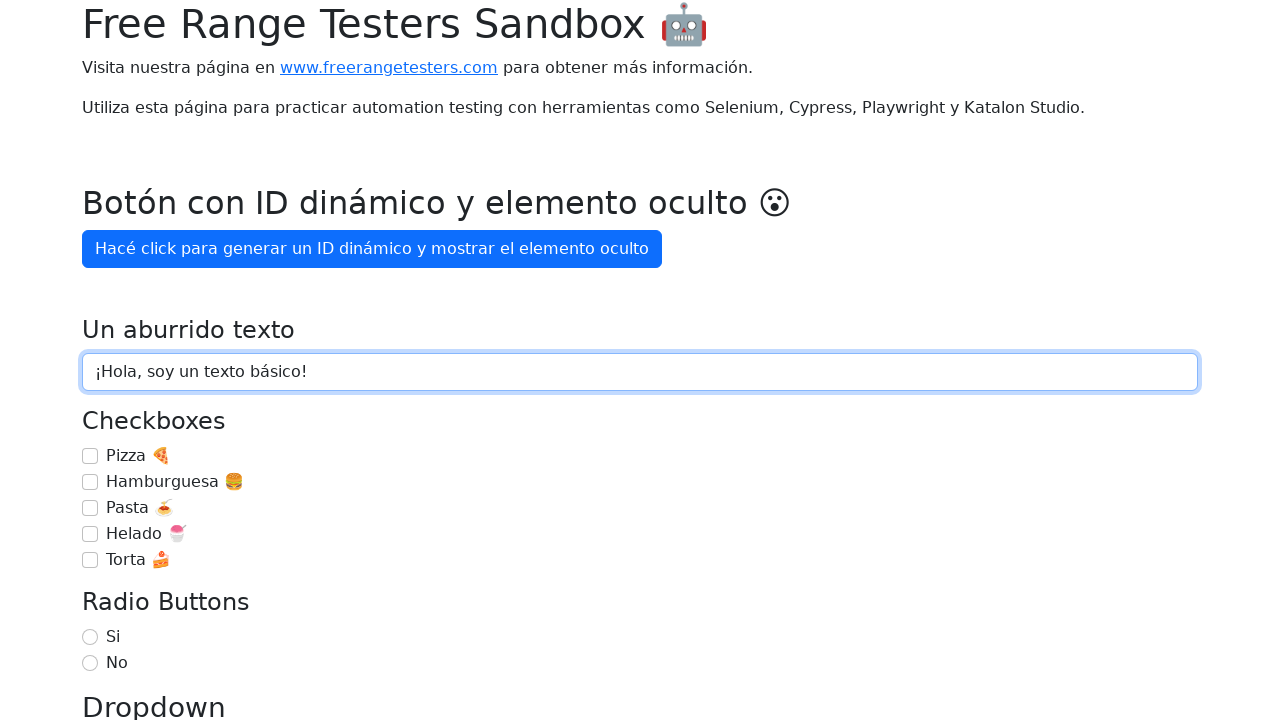